Tests the confirm popup by clicking the confirm button and accepting the dialog, then verifying the OK result message

Starting URL: https://automatenow.io/sandbox-automation-testing-practice-website/

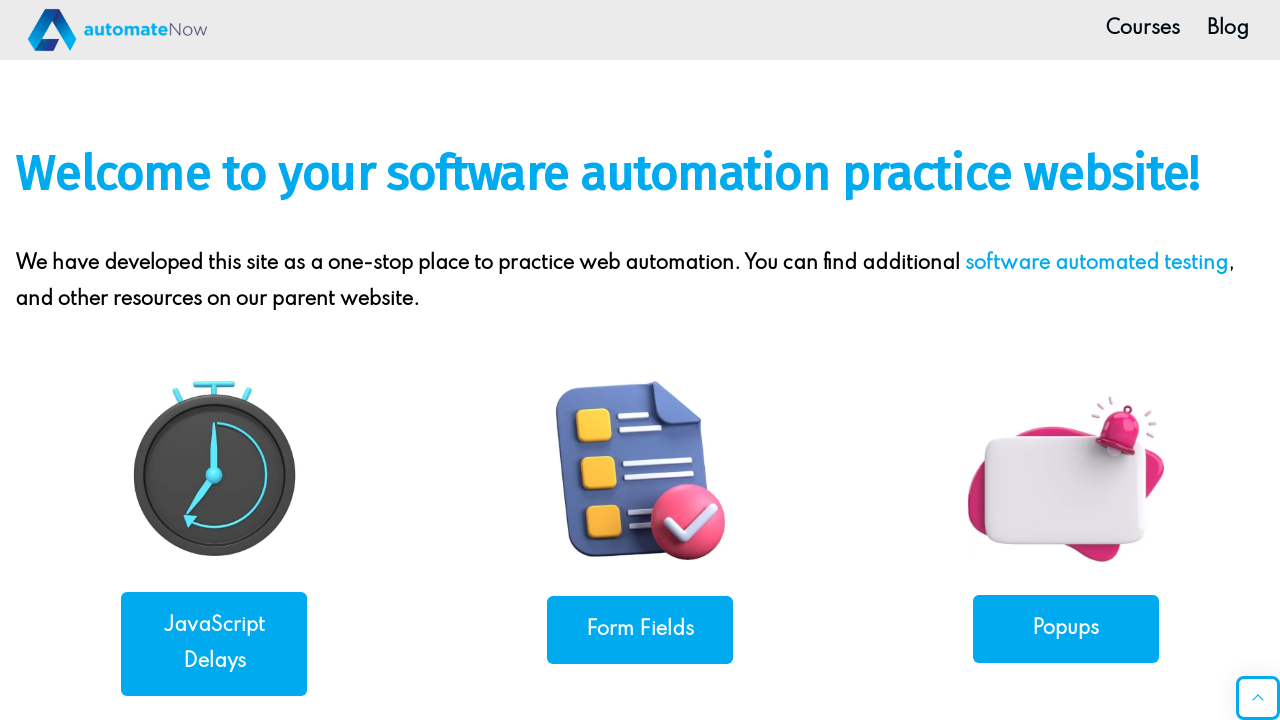

Set up dialog handler to automatically accept confirm popups
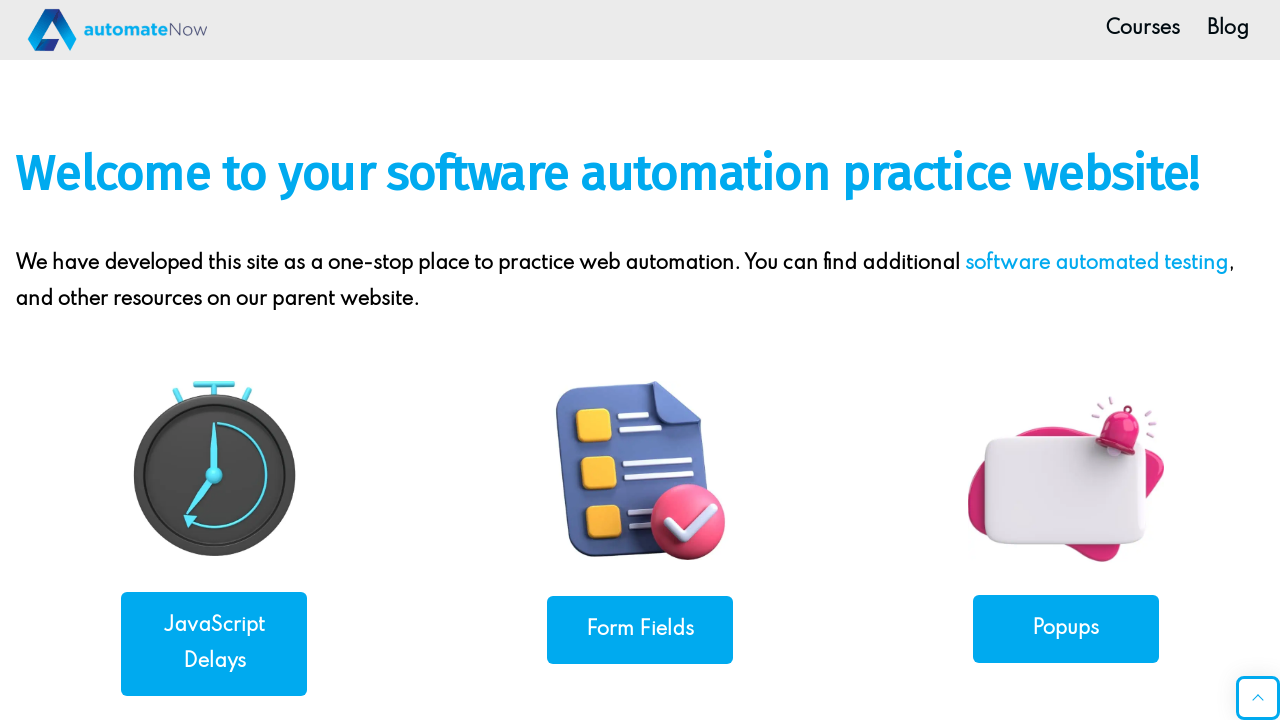

Clicked on Popups section at (1066, 628) on text=Popups
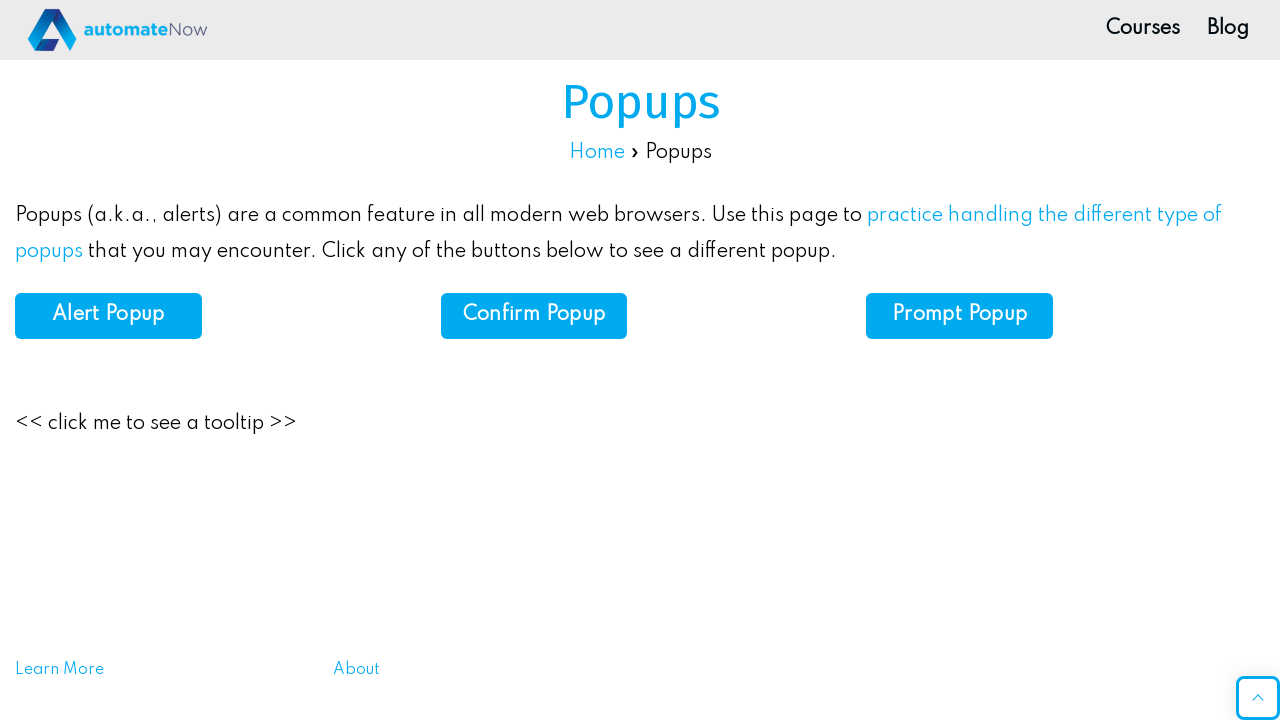

Clicked Confirm button to trigger the confirm popup at (534, 316) on button:has-text('Confirm')
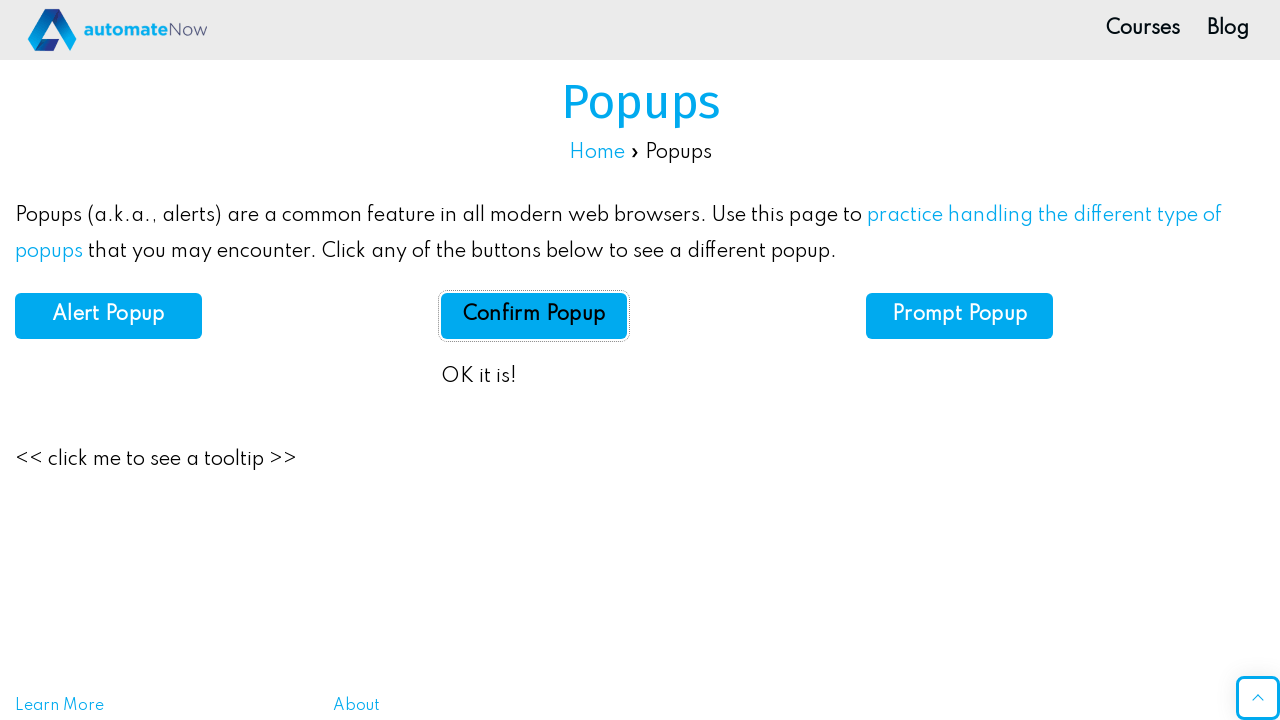

Waited for confirm result message to appear
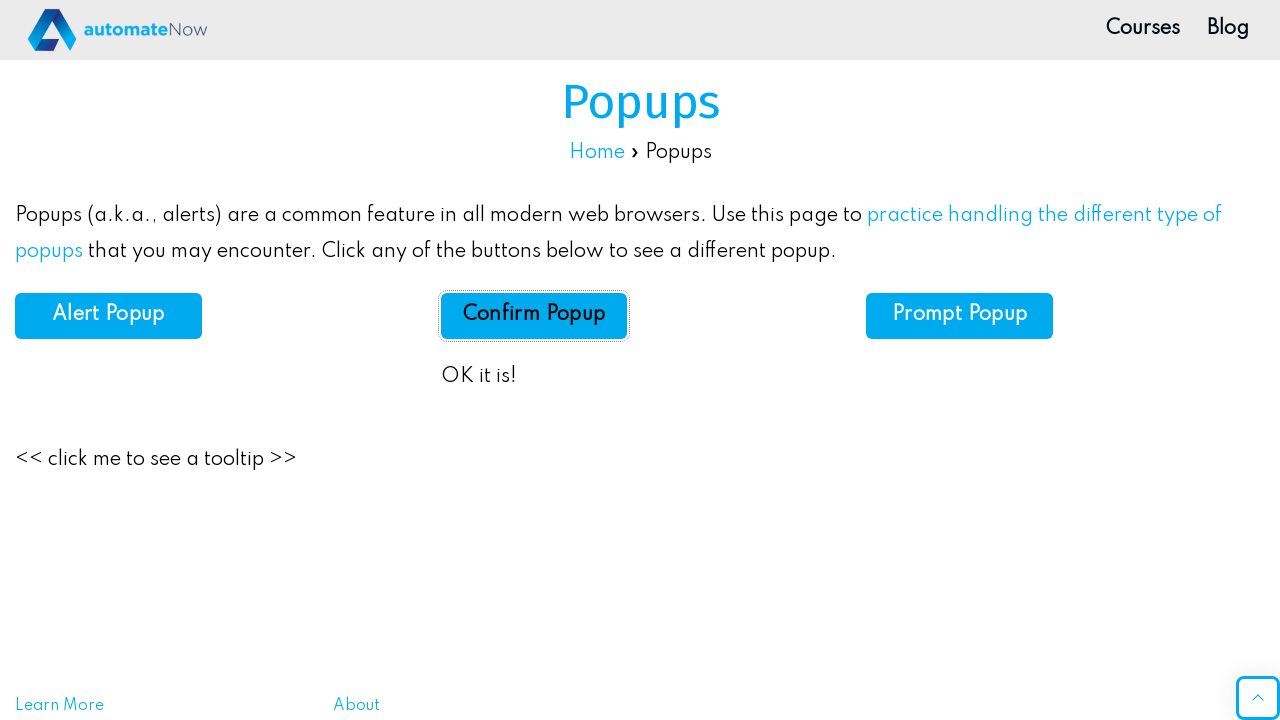

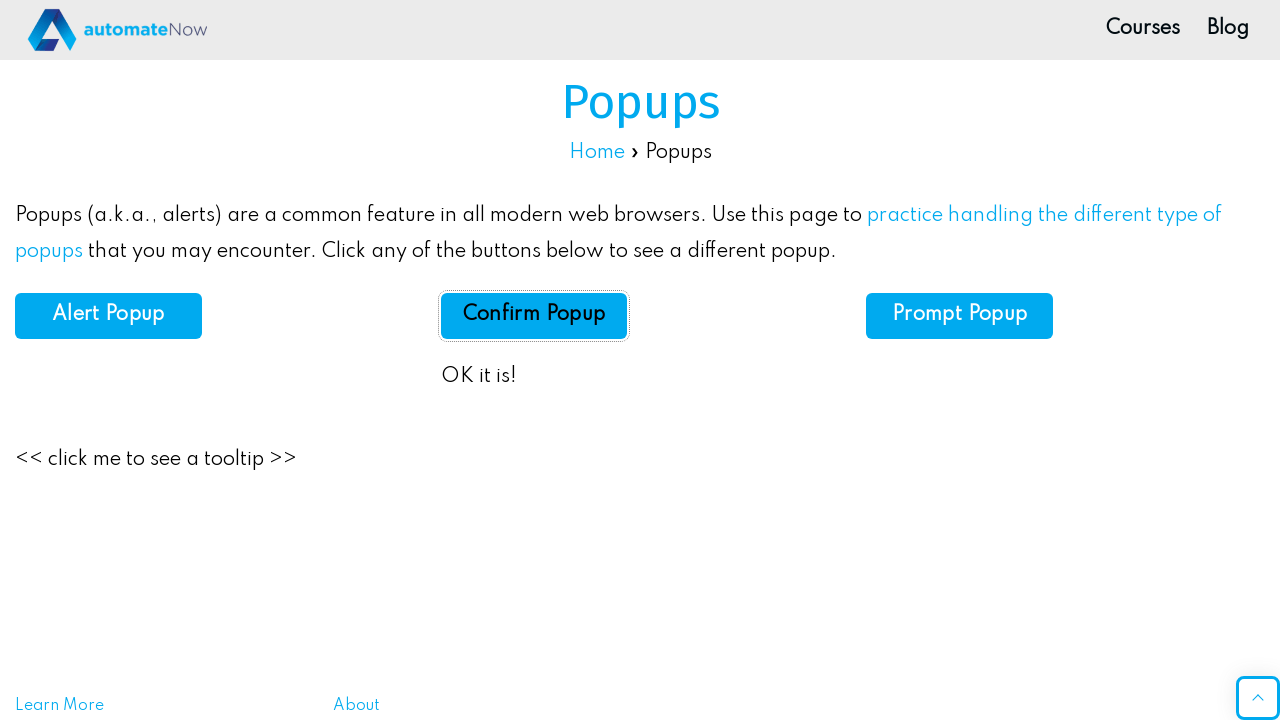